Tests an explicit wait scenario by waiting for a price to become $100, then clicking a book button, calculating a mathematical answer based on page content, filling in the answer, and submitting.

Starting URL: http://suninjuly.github.io/explicit_wait2.html

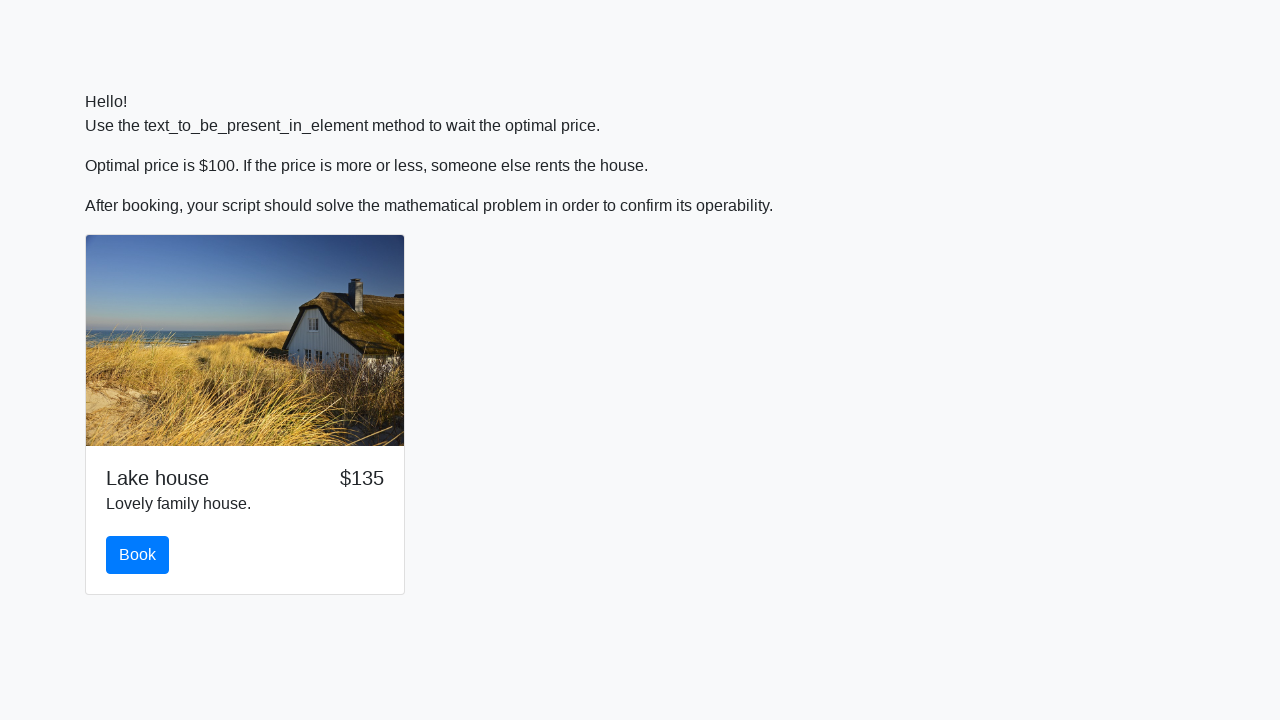

Located the book button element
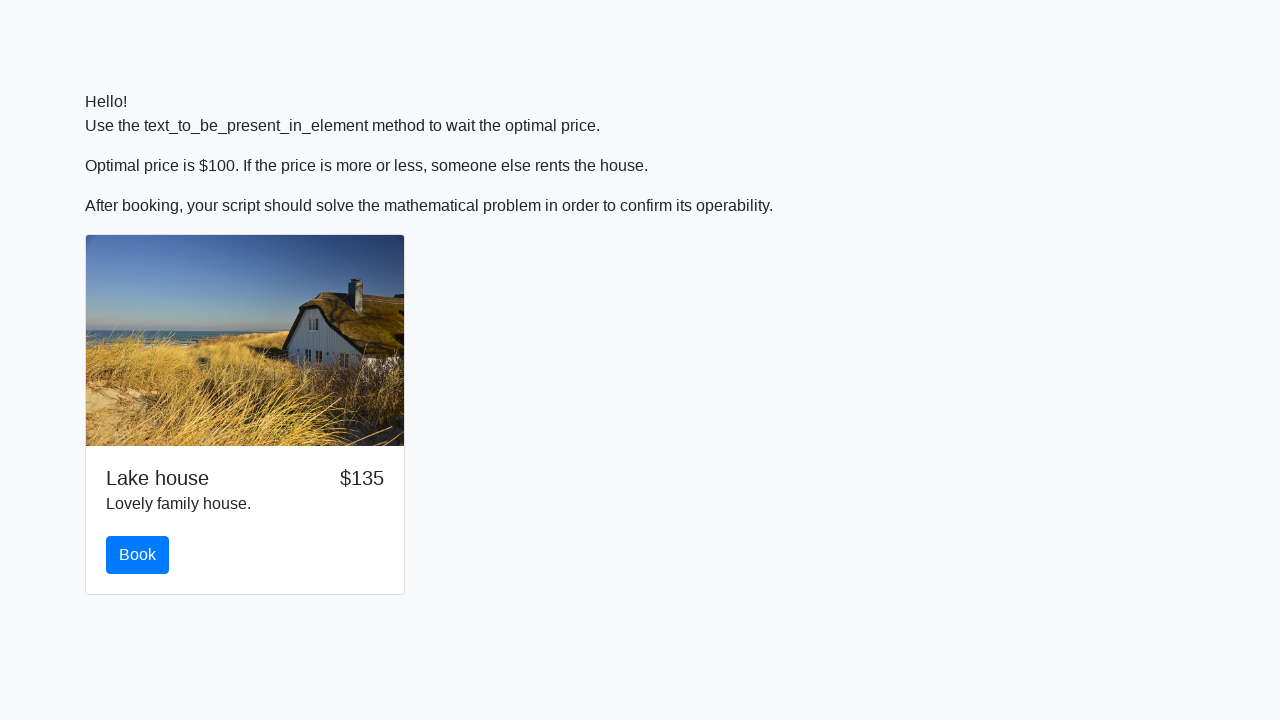

Price element changed to $100
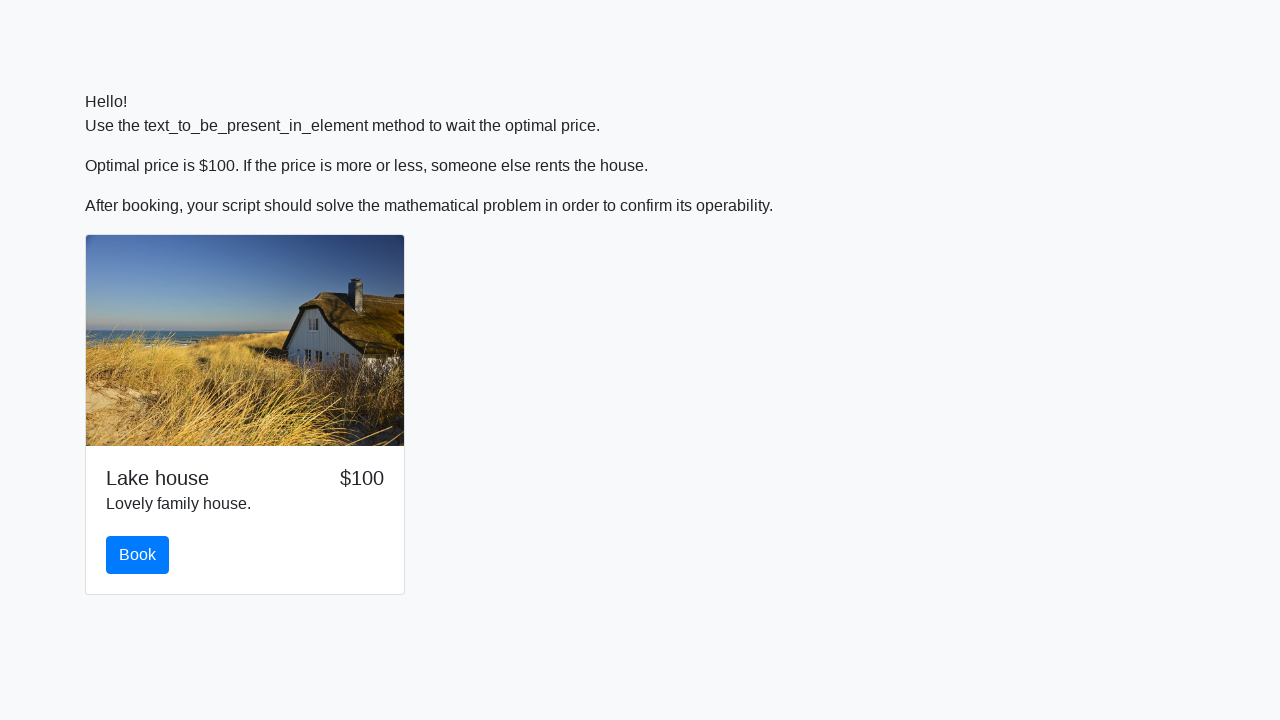

Clicked the book button at (138, 555) on #book
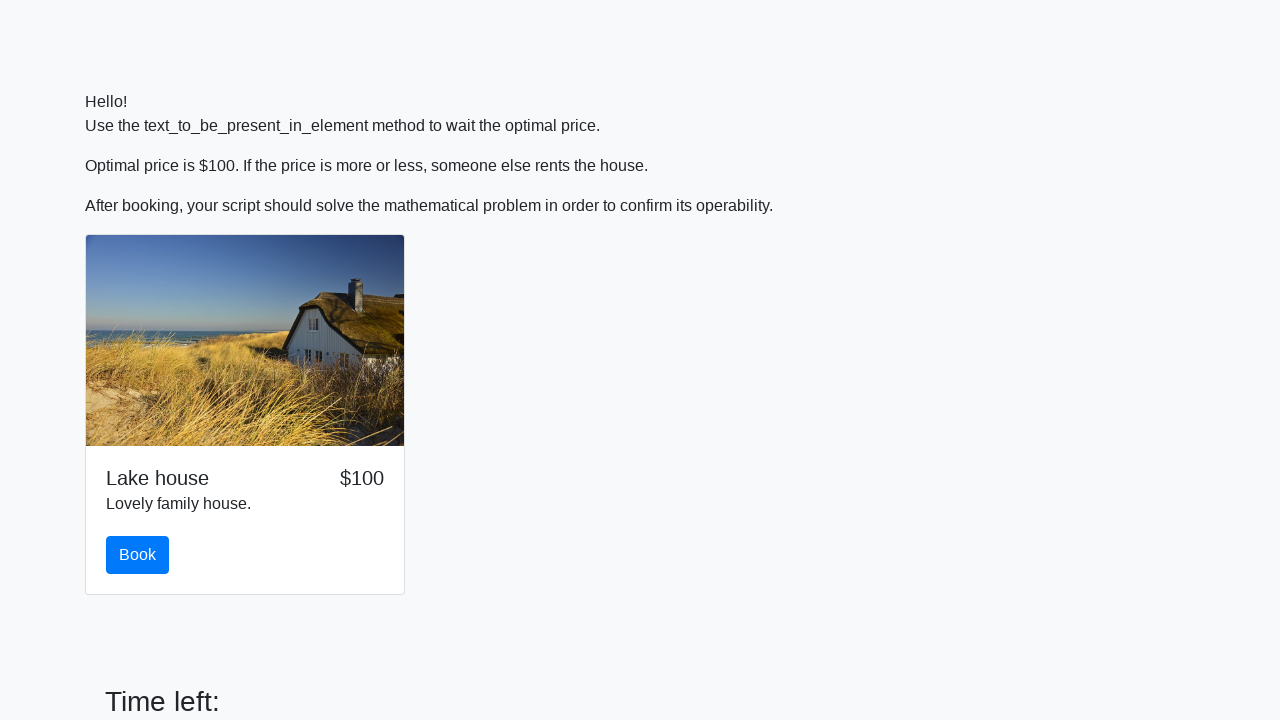

Retrieved input value: 676
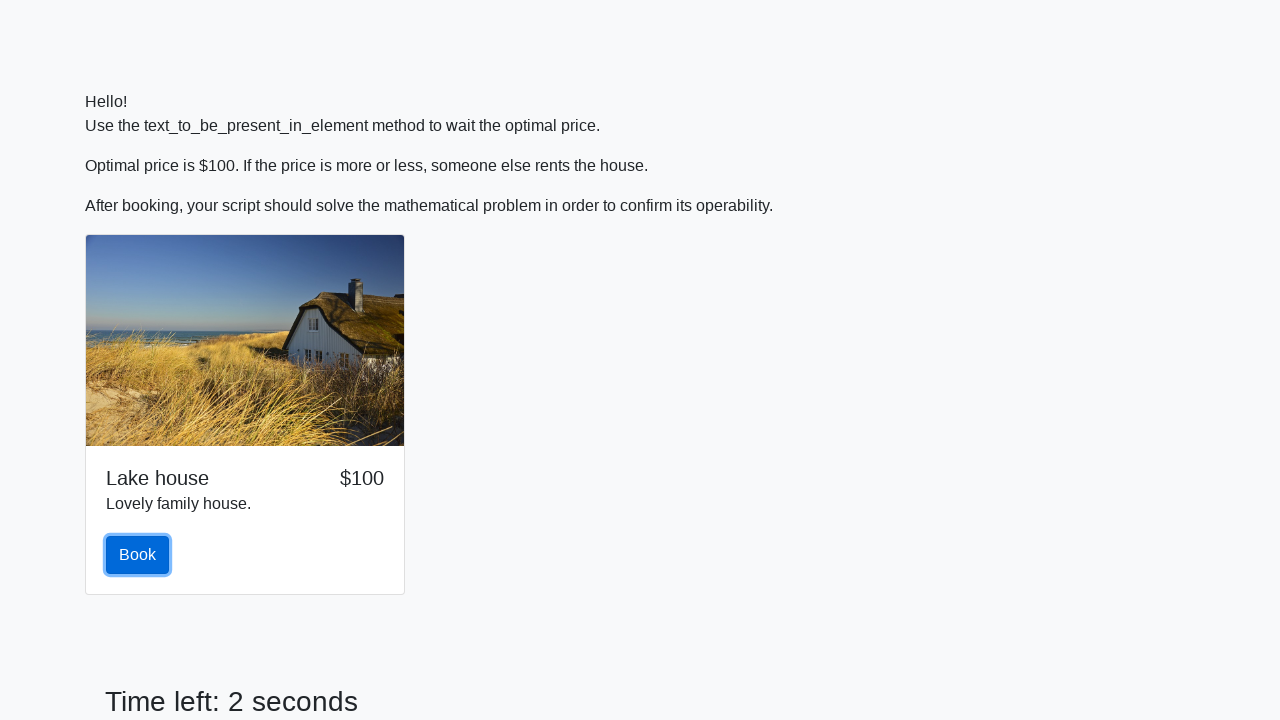

Calculated answer: 1.848392784580049
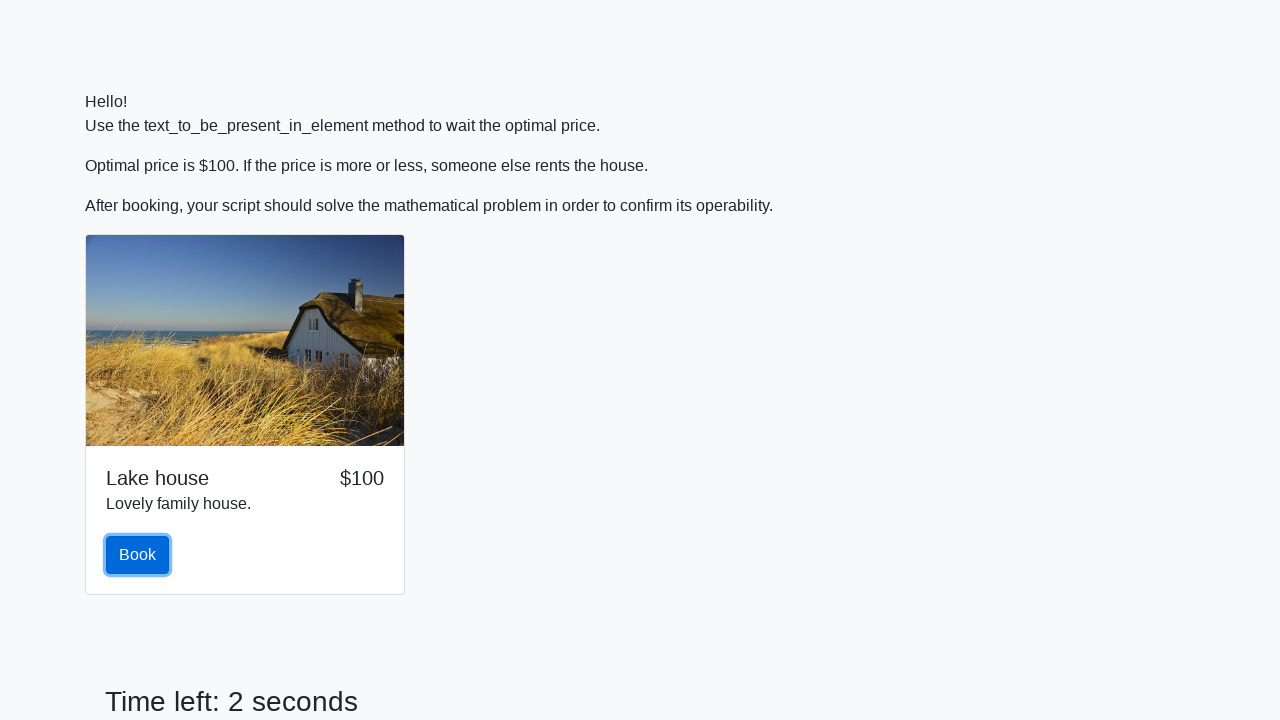

Filled in the calculated answer on #answer
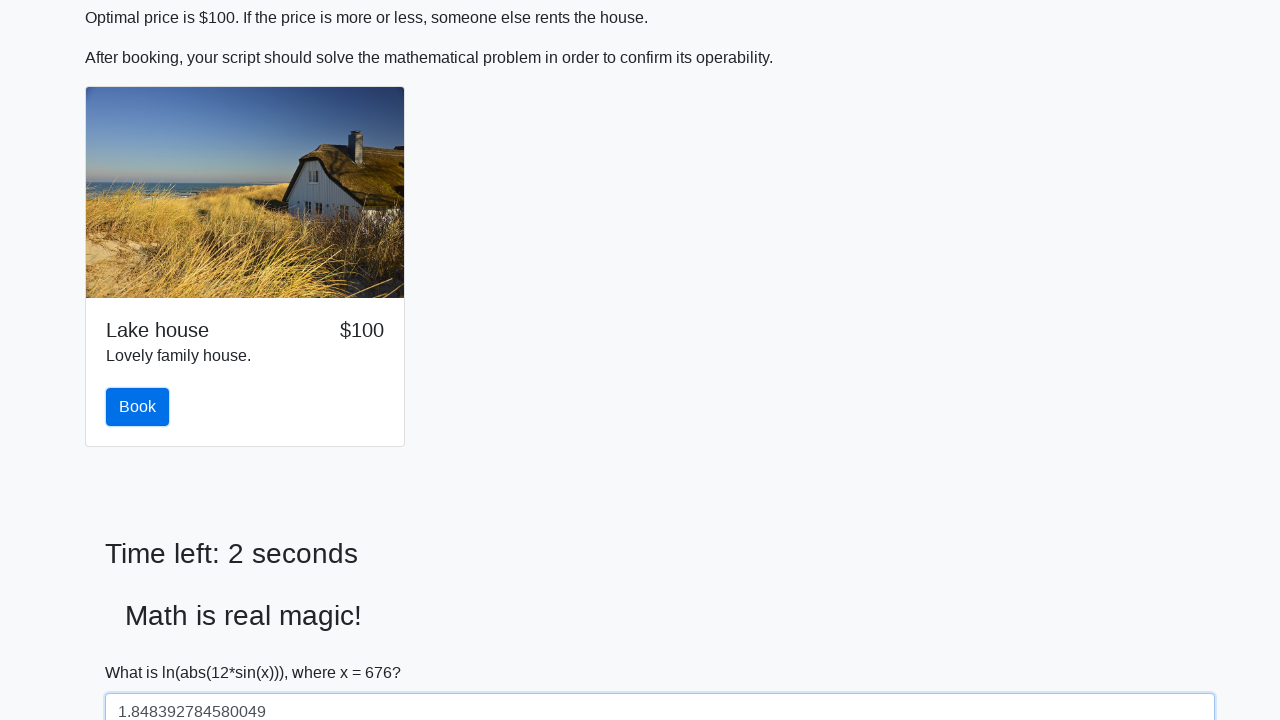

Clicked the solve button to submit at (143, 651) on #solve
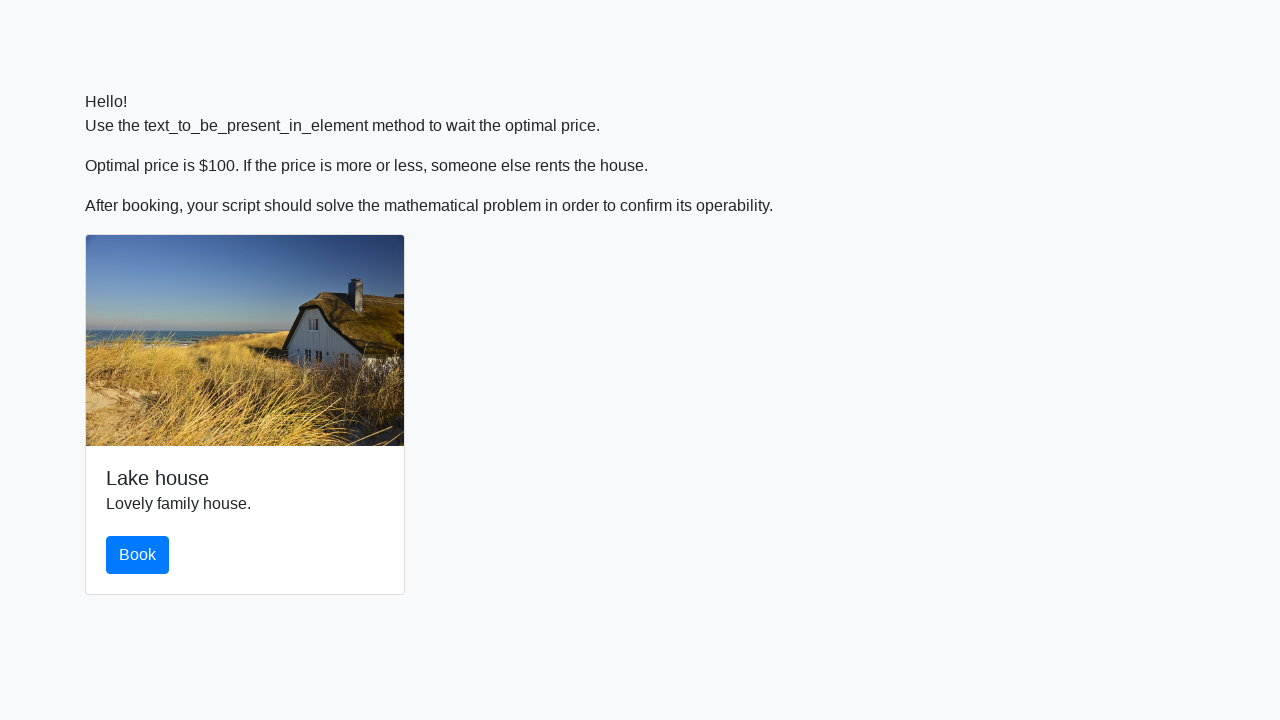

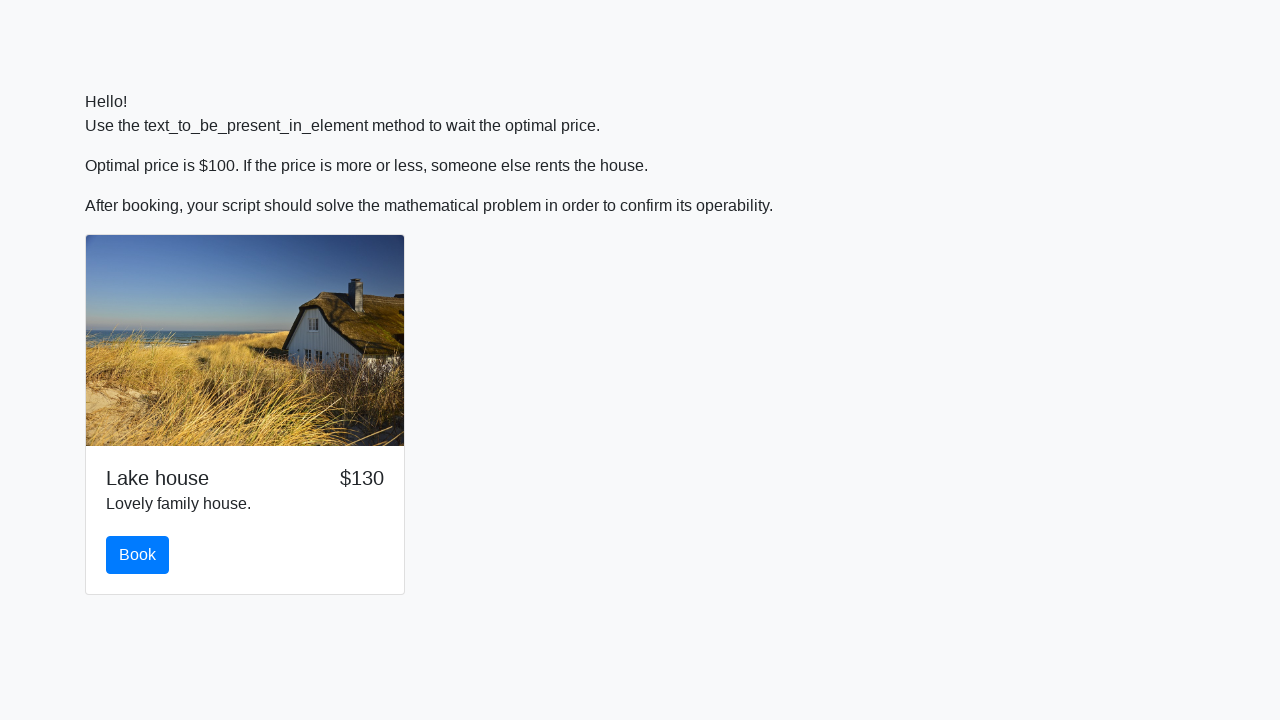